Navigates to a page with large content and locates a specific element by ID, demonstrating element highlighting for visual debugging purposes.

Starting URL: http://the-internet.herokuapp.com/large

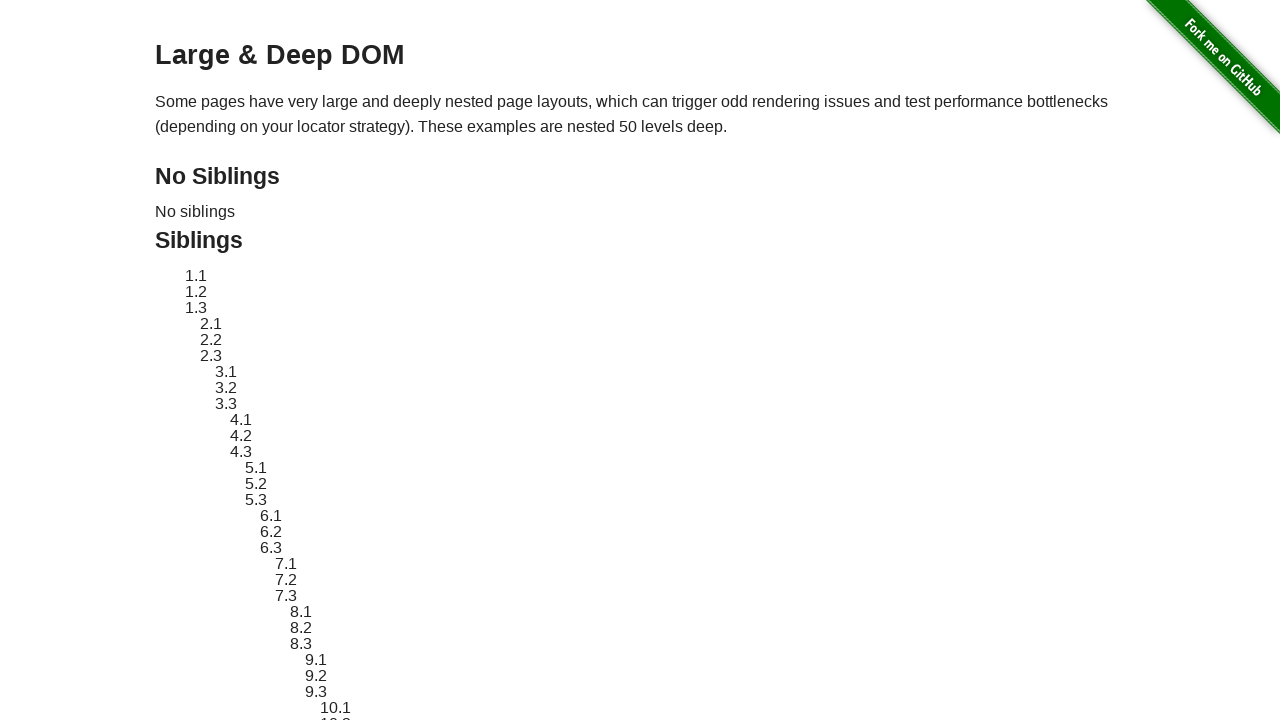

Waited for element #sibling-2.3 to be visible on the page
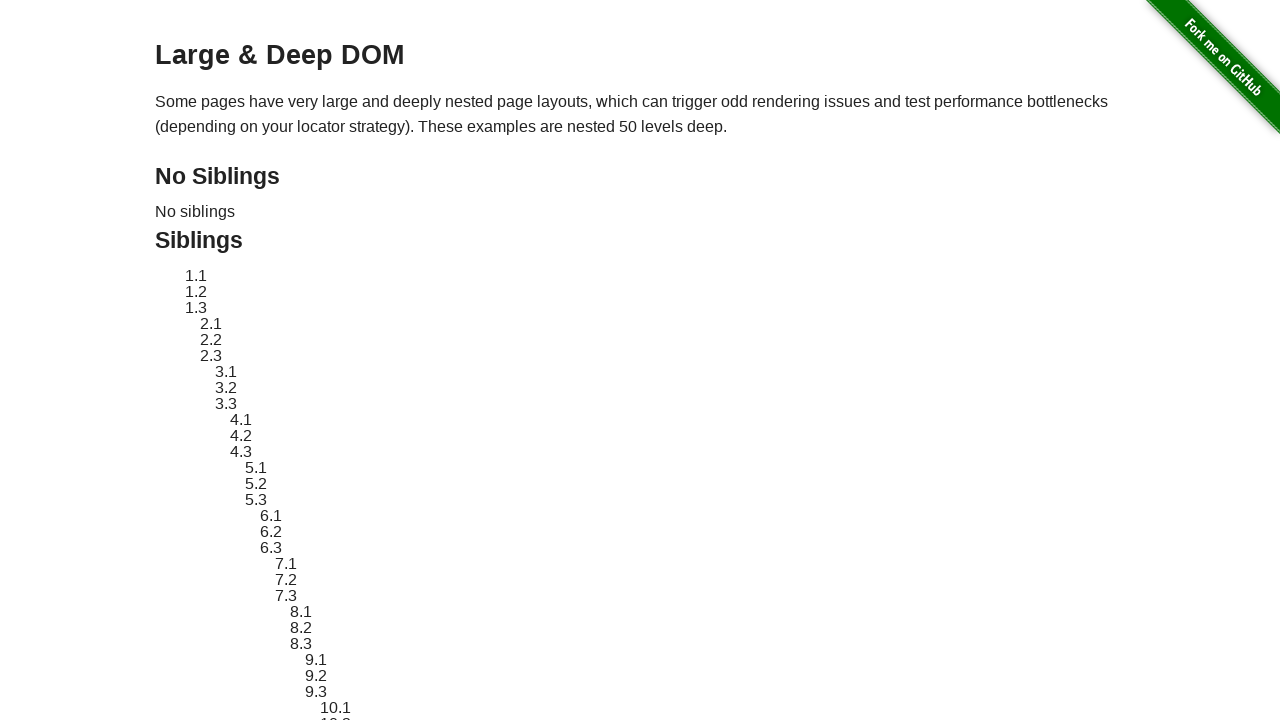

Located element #sibling-2.3 for highlighting
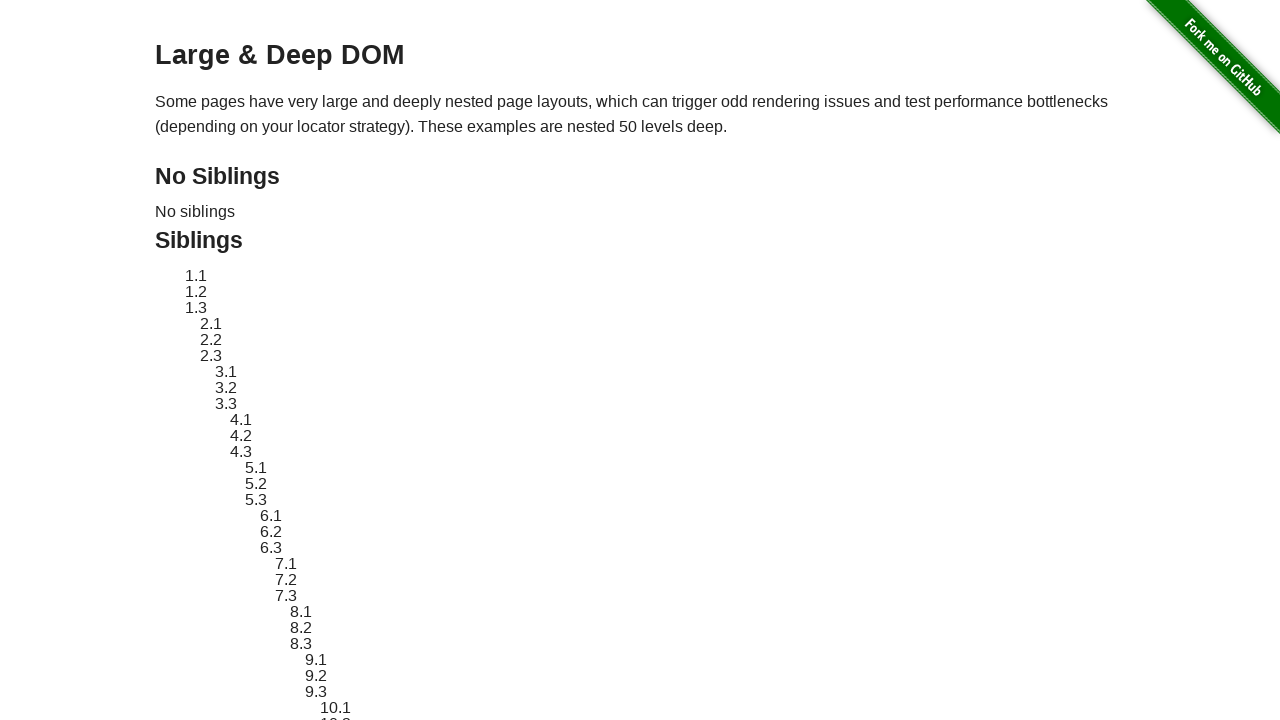

Applied red dashed border style to element #sibling-2.3 to highlight it
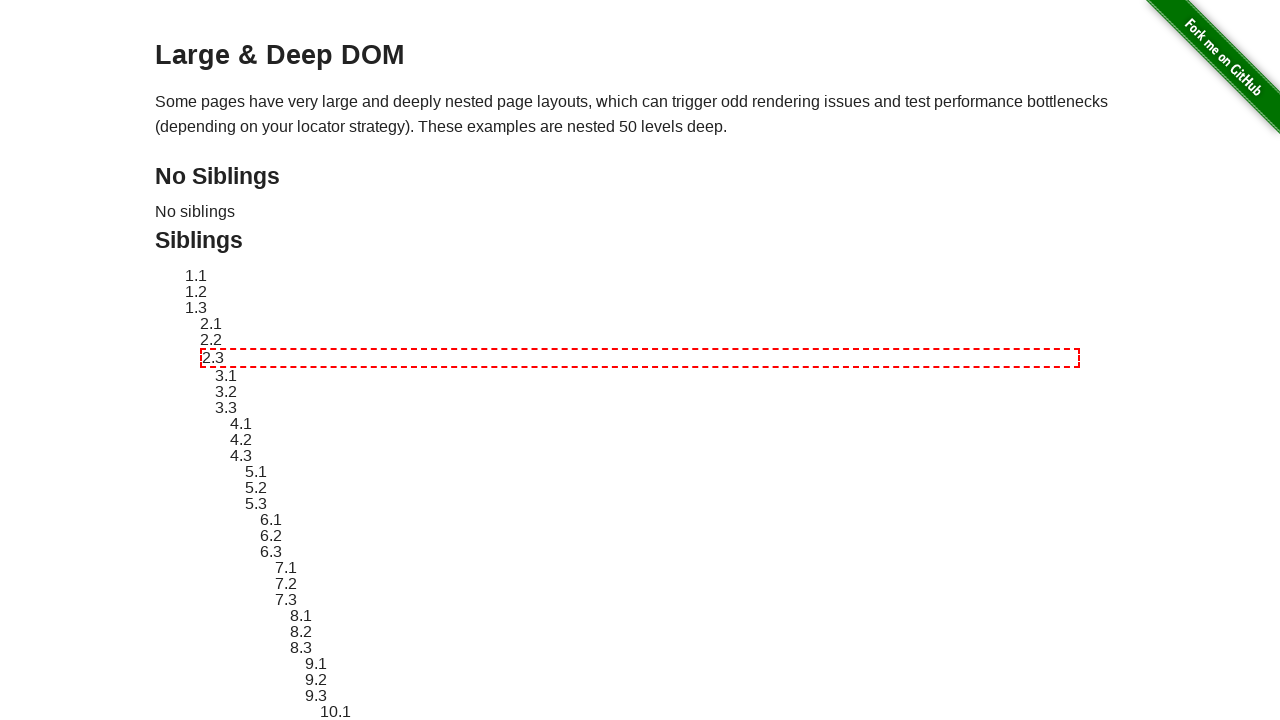

Waited 3 seconds to observe the highlight effect
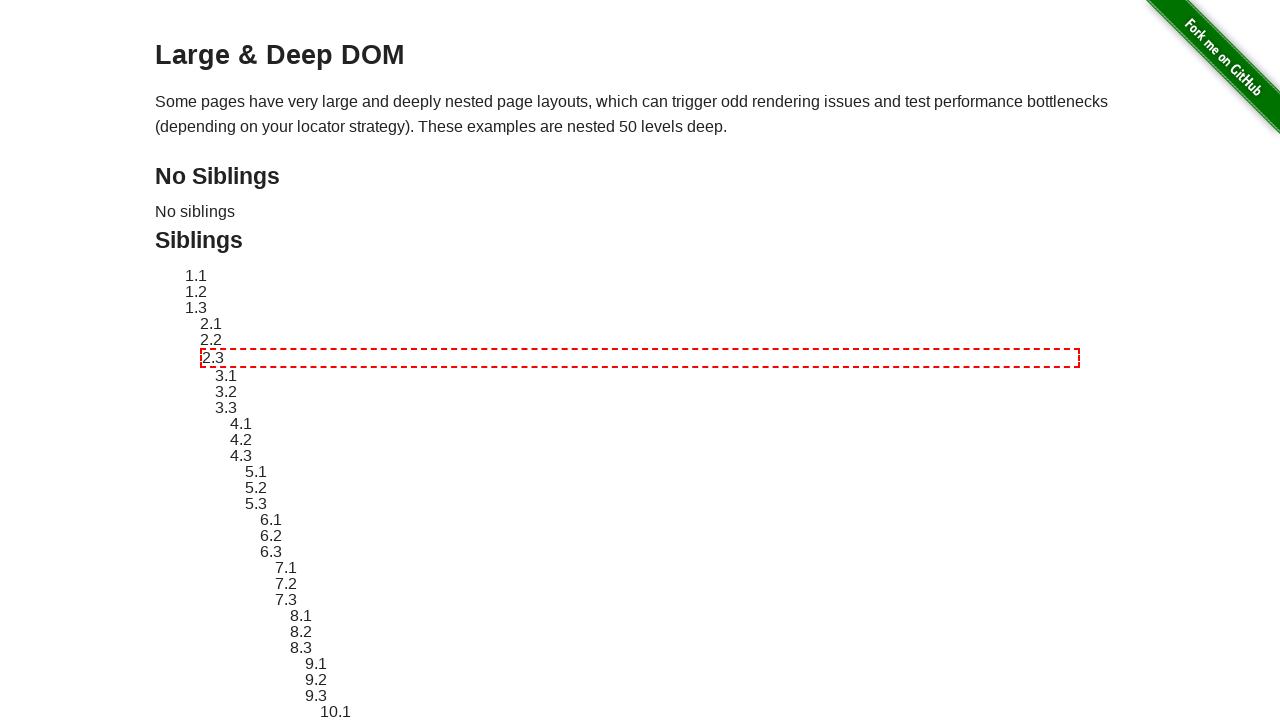

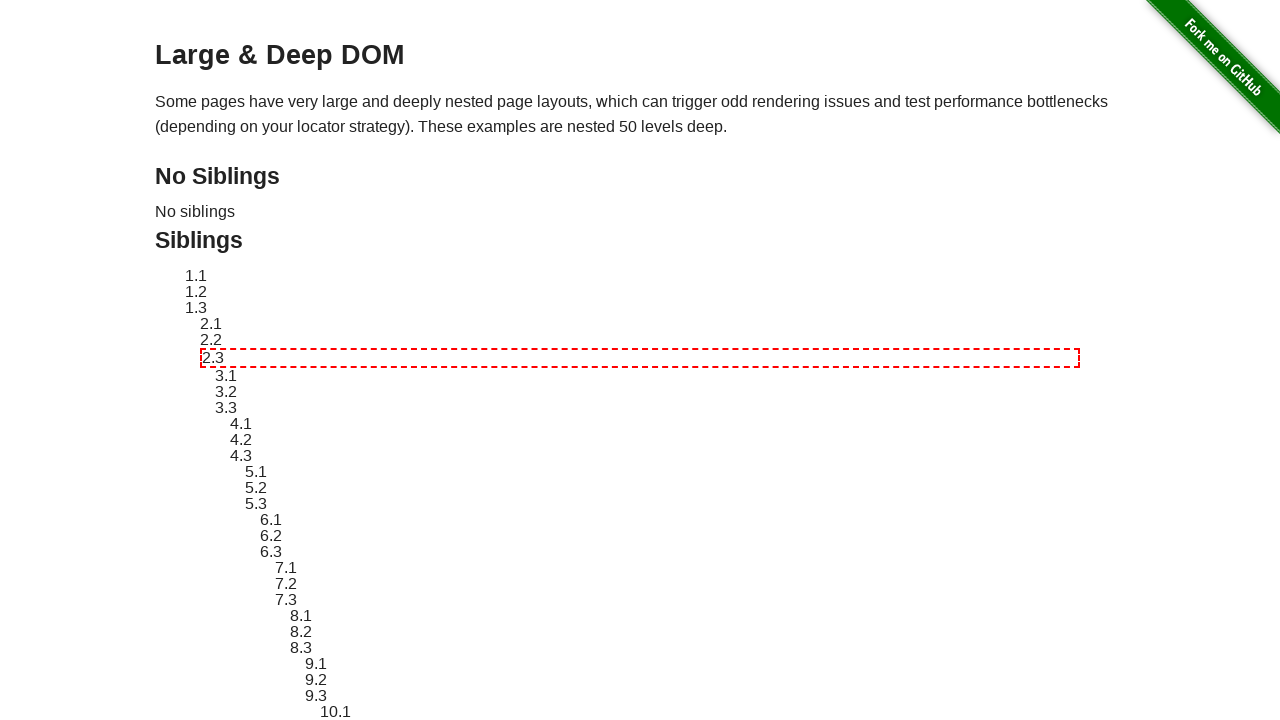